Tests different types of JavaScript alerts (simple, confirm, and prompt) by triggering them and accepting them

Starting URL: http://demo.automationtesting.in/Alerts.html

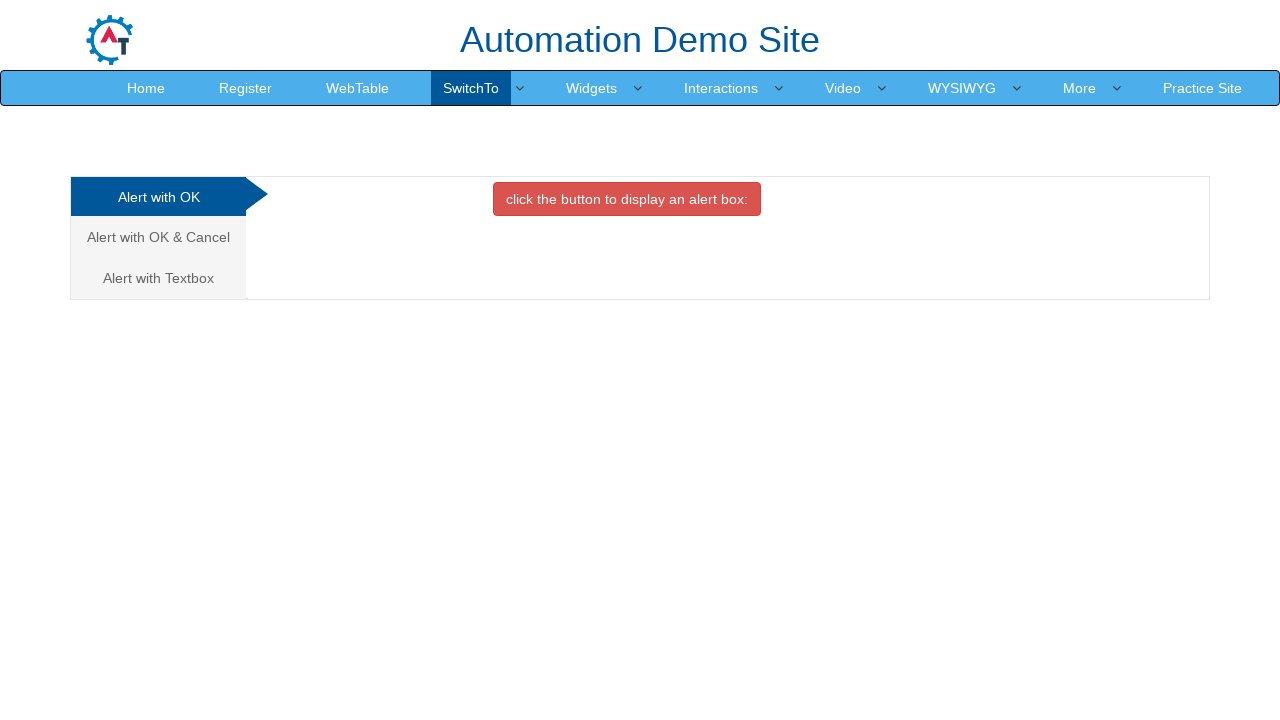

Clicked button to trigger simple alert at (627, 199) on xpath=//button[@class='btn btn-danger']
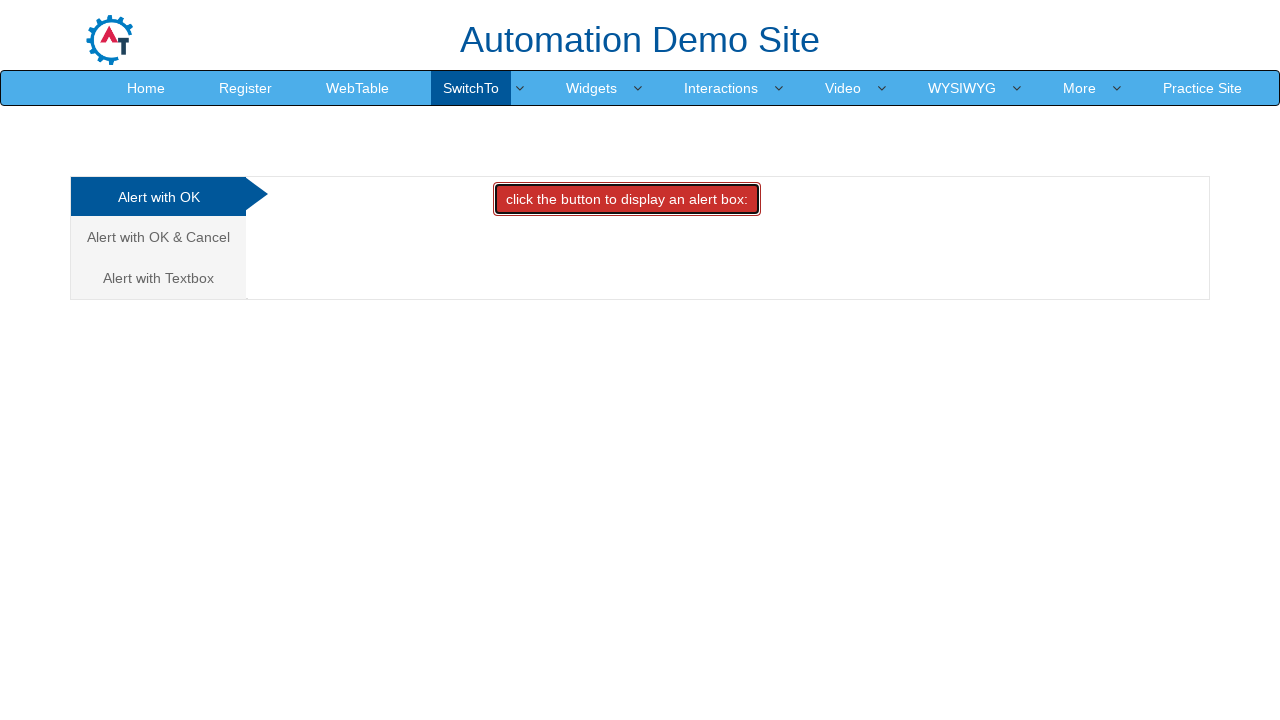

Set up dialog handler to accept alerts
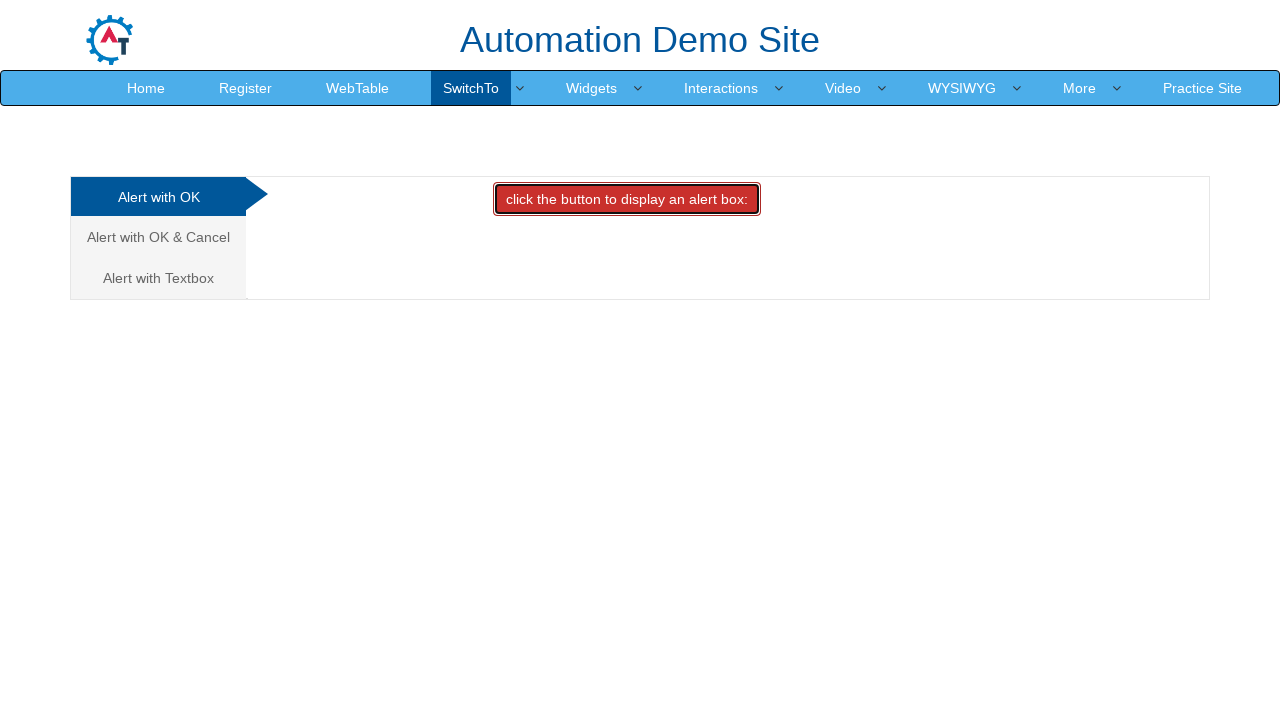

Clicked tab to switch to OK/Cancel alert section at (158, 237) on (//a[@class='analystic'])[2]
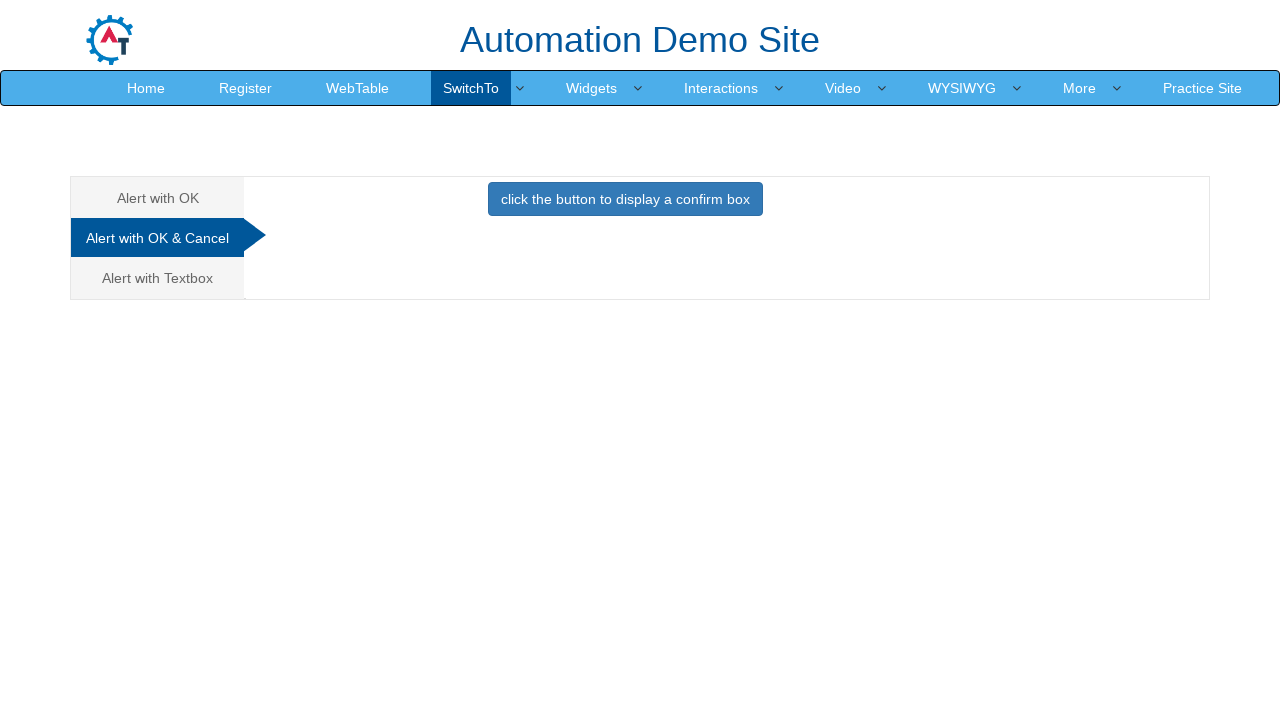

Clicked button to trigger confirm alert at (625, 199) on xpath=//button[contains(text(),'confirm box ')]
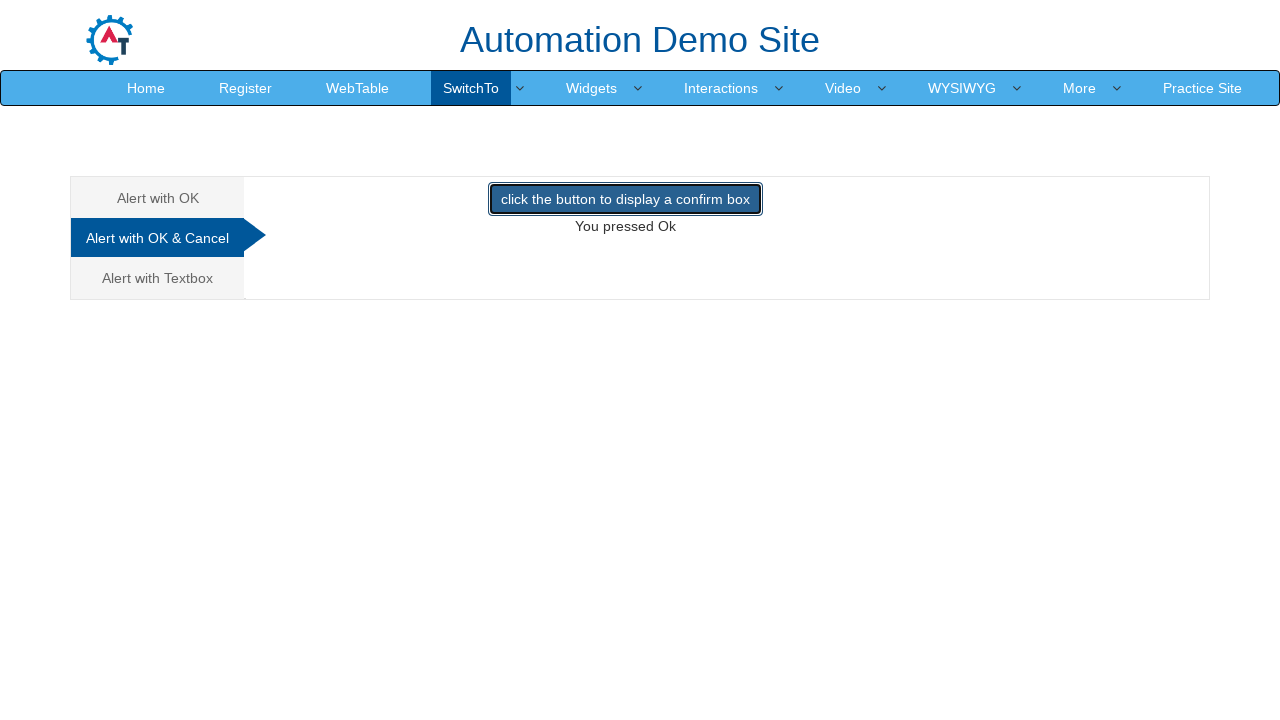

Clicked tab to switch to Alert with Textbox section at (158, 278) on xpath=//a[text()='Alert with Textbox ']
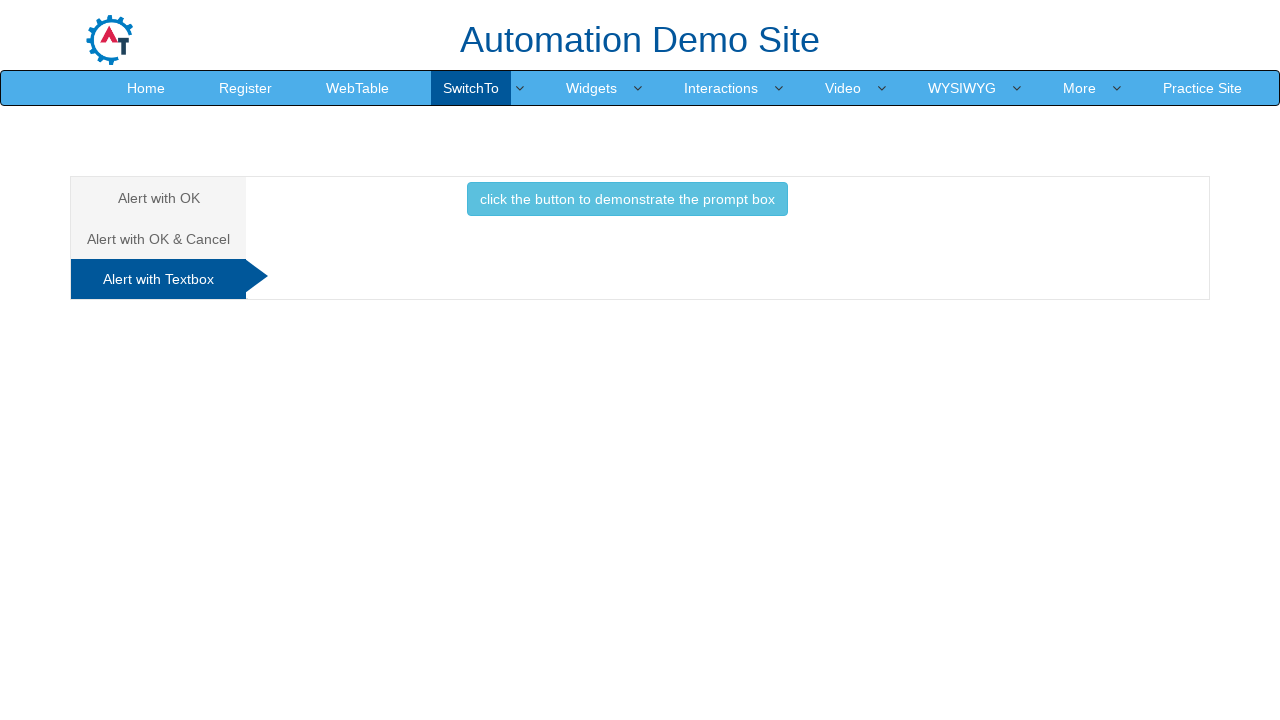

Clicked button to trigger prompt alert at (627, 199) on xpath=//button[contains(text(),'prompt box ')]
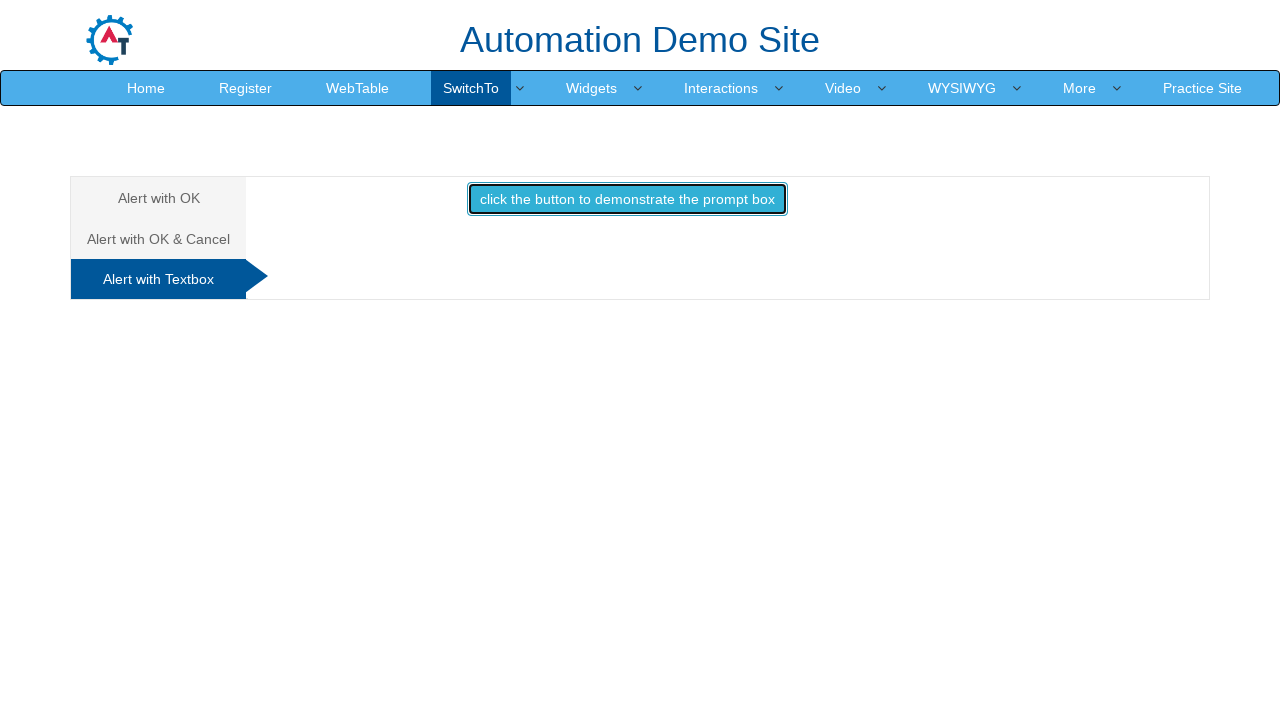

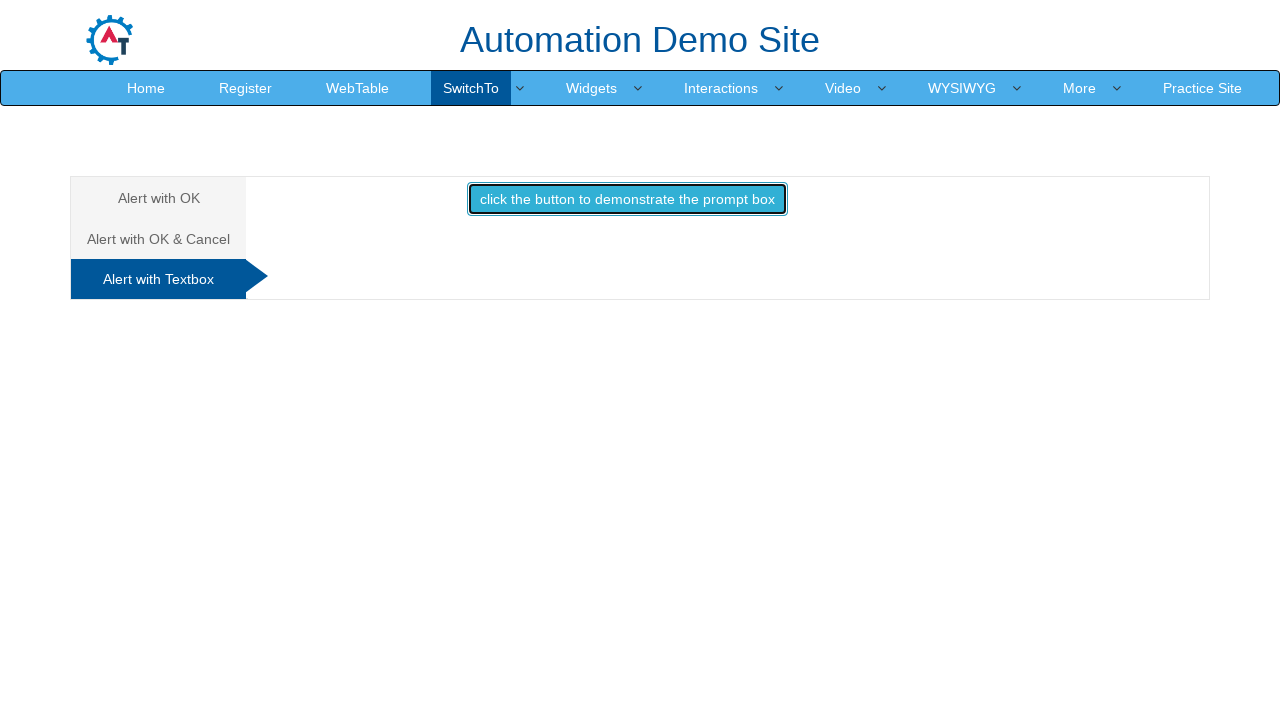